Tests the Worksoft website by navigating to the Solutions menu and verifying that a specific product can be found and interacted with on the page.

Starting URL: https://www.worksoft.com/

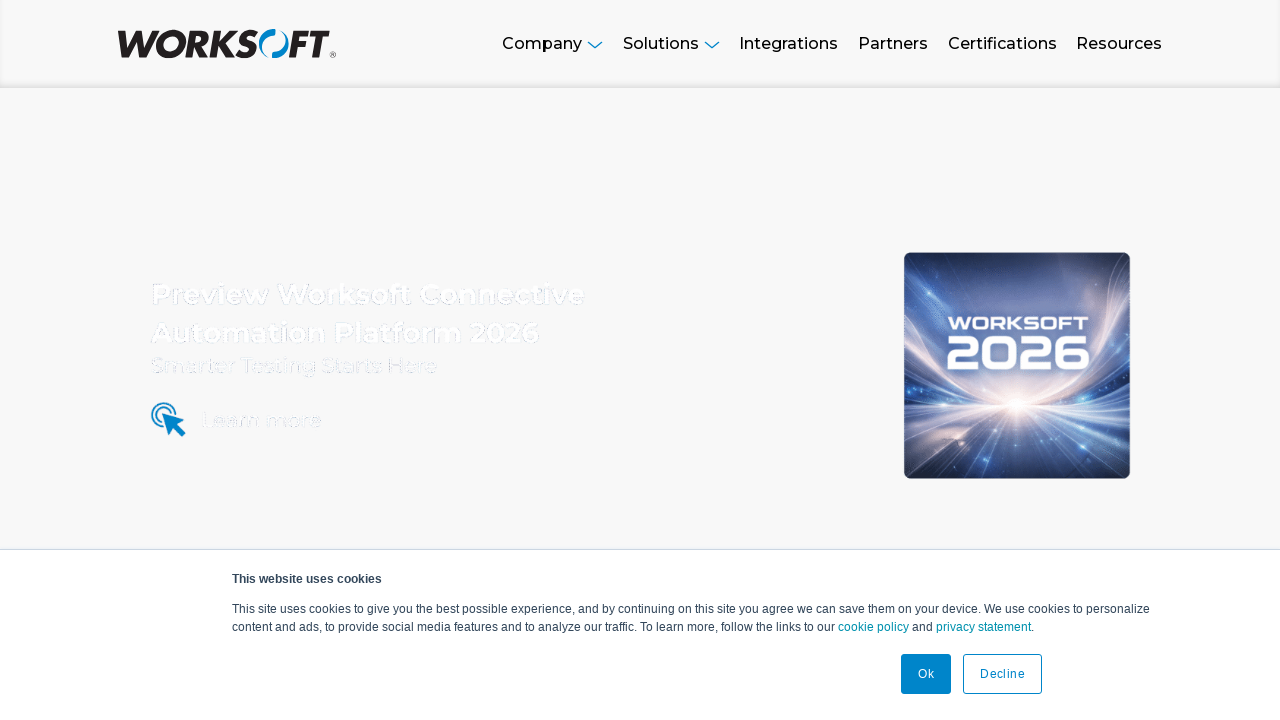

Clicked Solutions button in navigation menu at (671, 44) on xpath=//button[normalize-space(text())='Solutions']
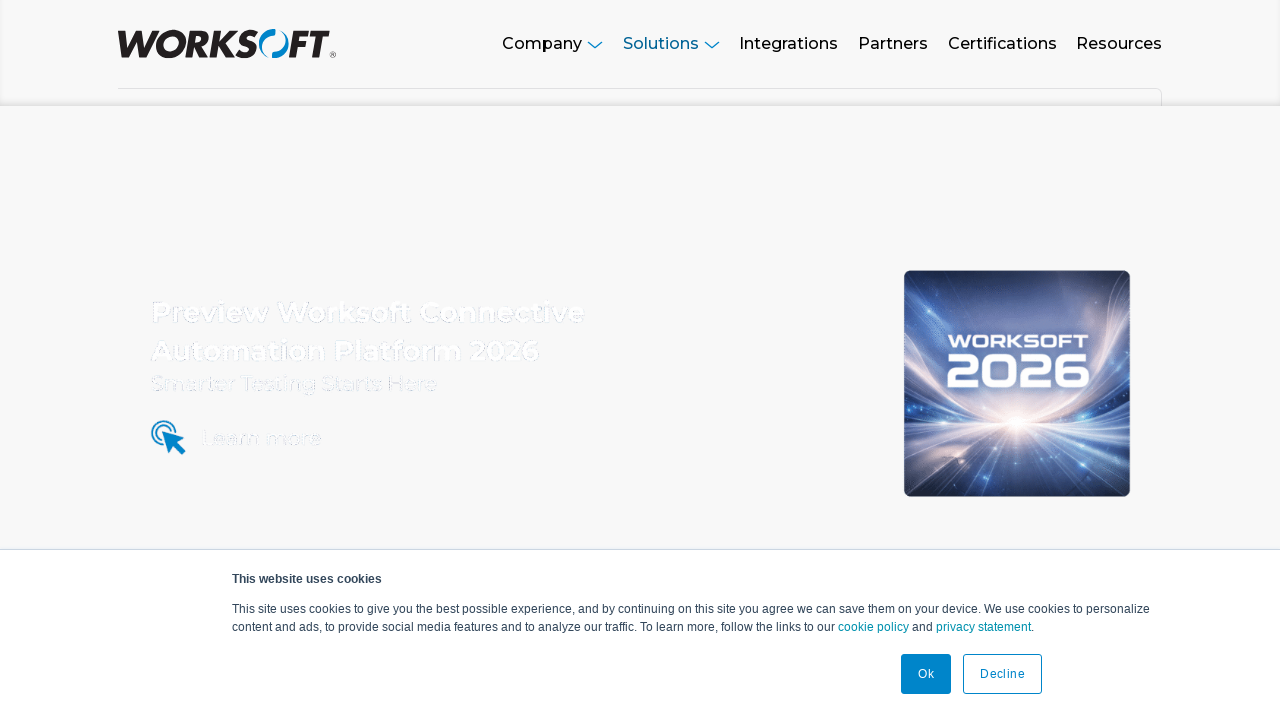

Waited for Certify product element to appear in Solutions dropdown
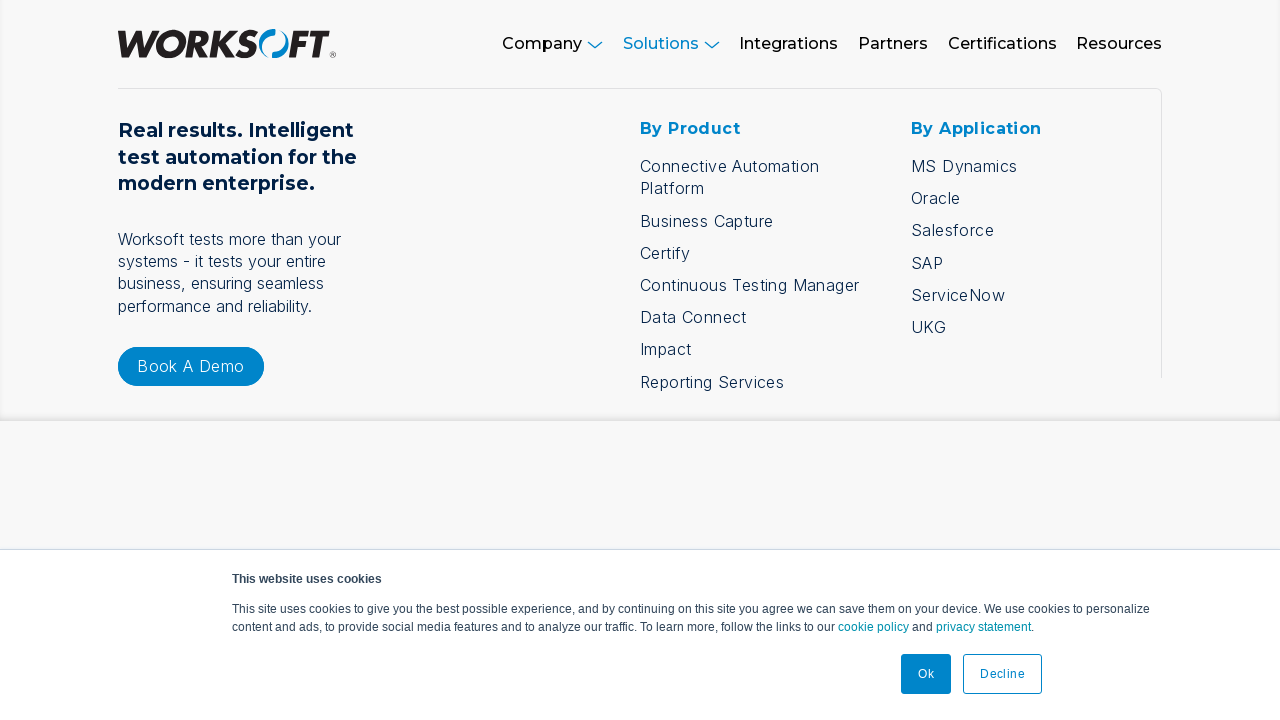

Verified Certify product element is visible on the page
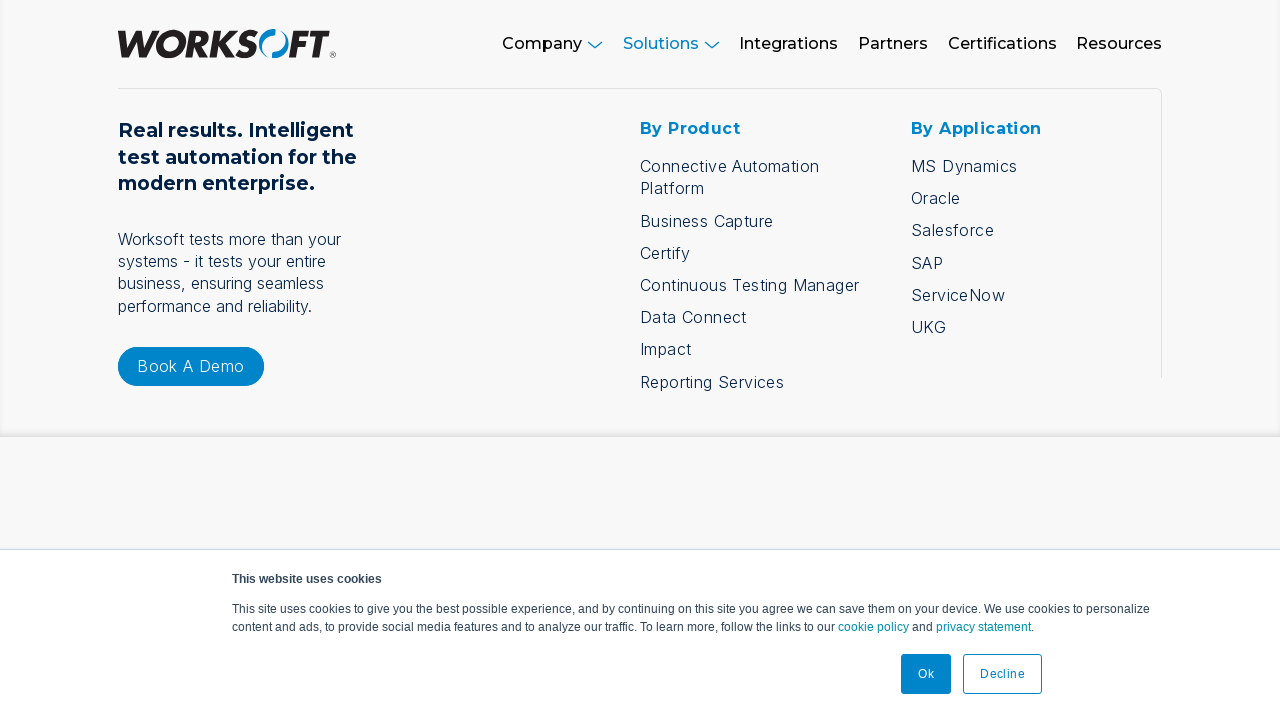

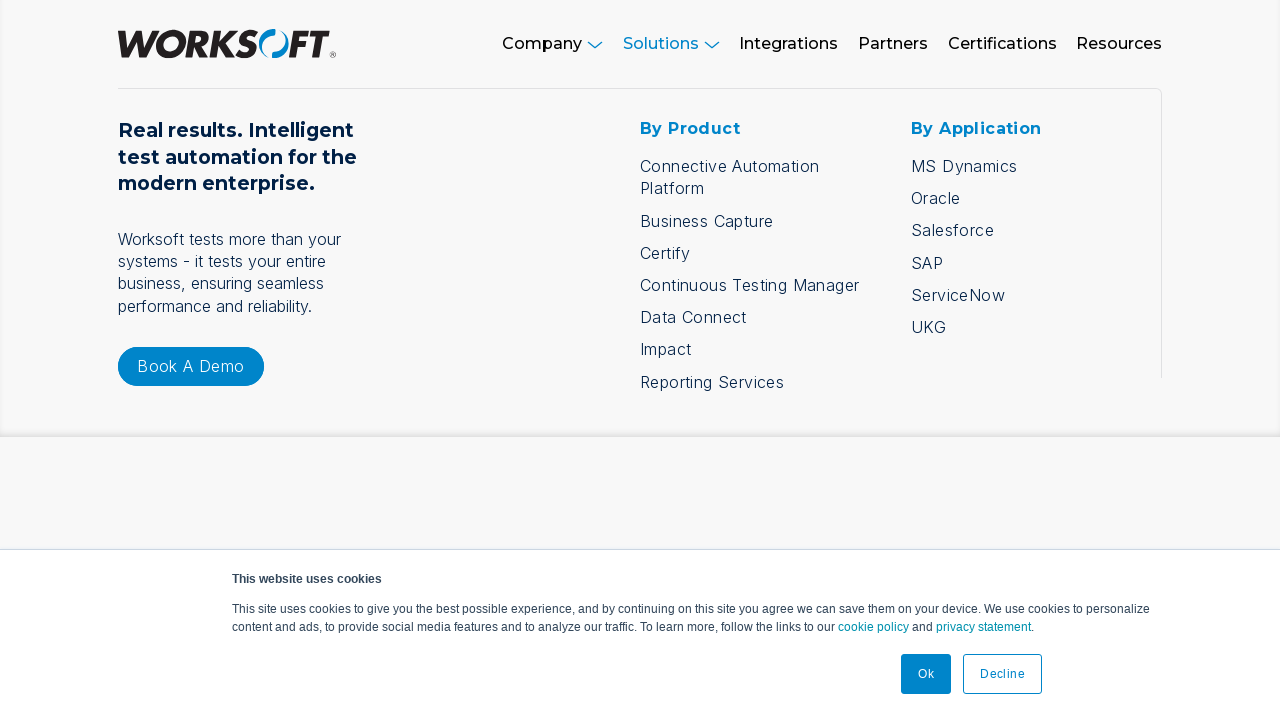